Tests the add/remove elements functionality by clicking the Add Element button, verifying the Delete button appears, clicking Delete, and verifying the page heading is still visible.

Starting URL: https://the-internet.herokuapp.com/add_remove_elements/

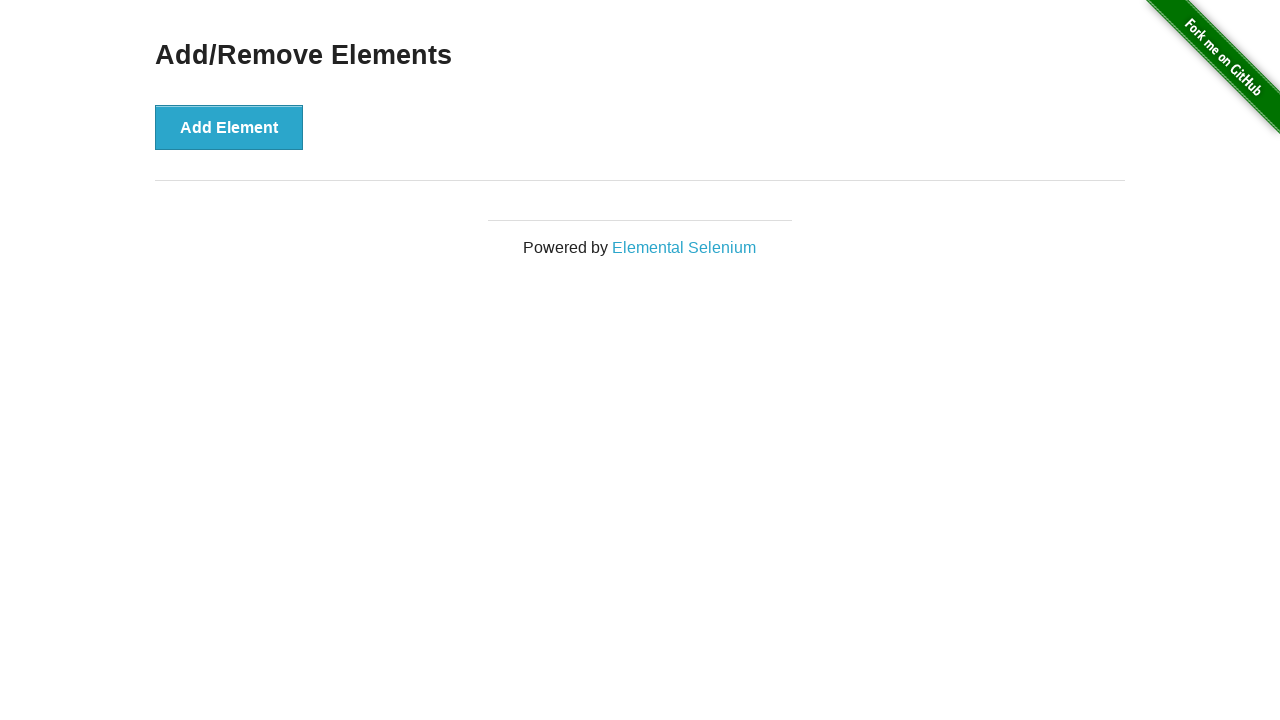

Clicked the Add Element button at (229, 127) on xpath=//*[text()='Add Element']
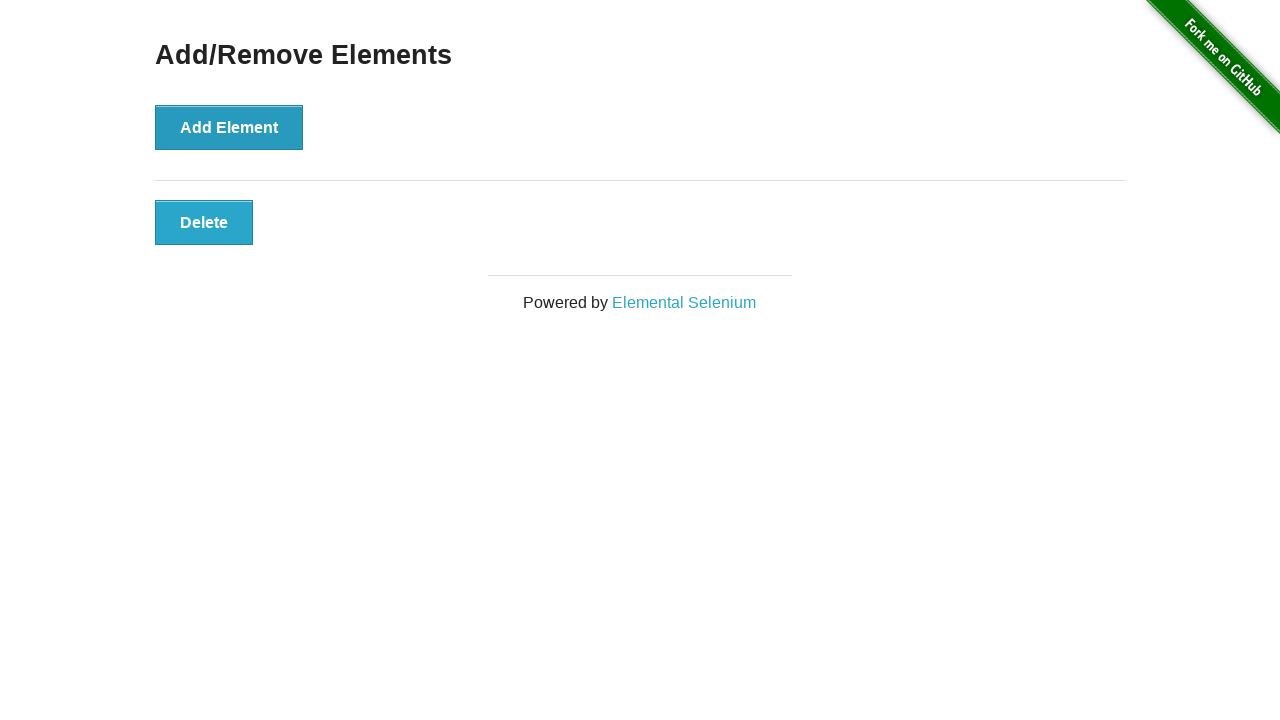

Delete button appeared and became visible
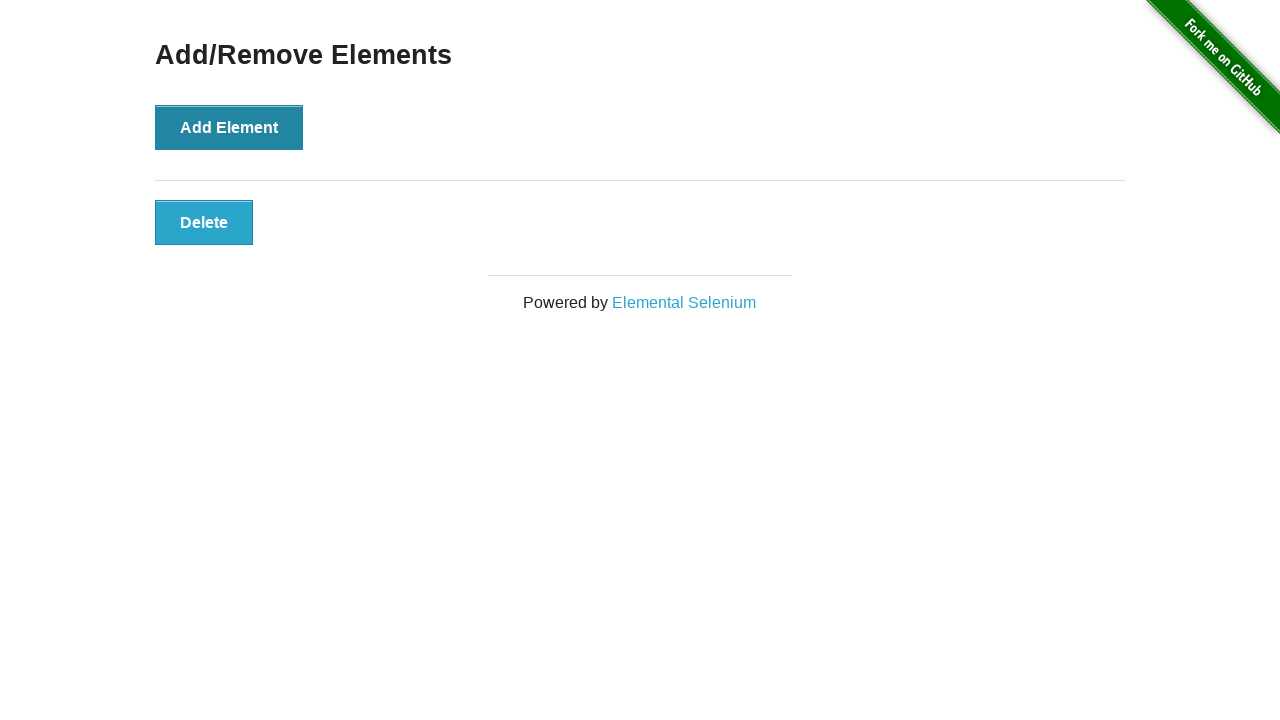

Clicked the Delete button to remove the element at (204, 222) on xpath=//*[text()='Delete']
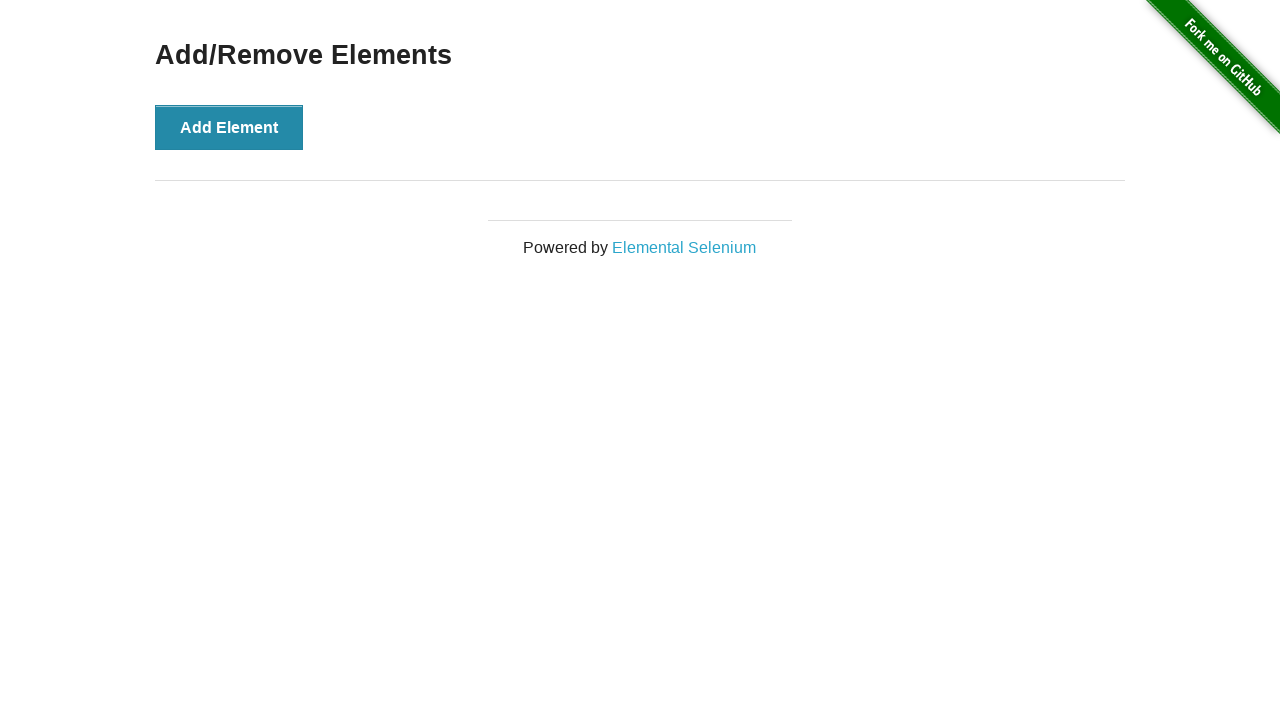

Verified the Add/Remove Elements heading is still visible after deletion
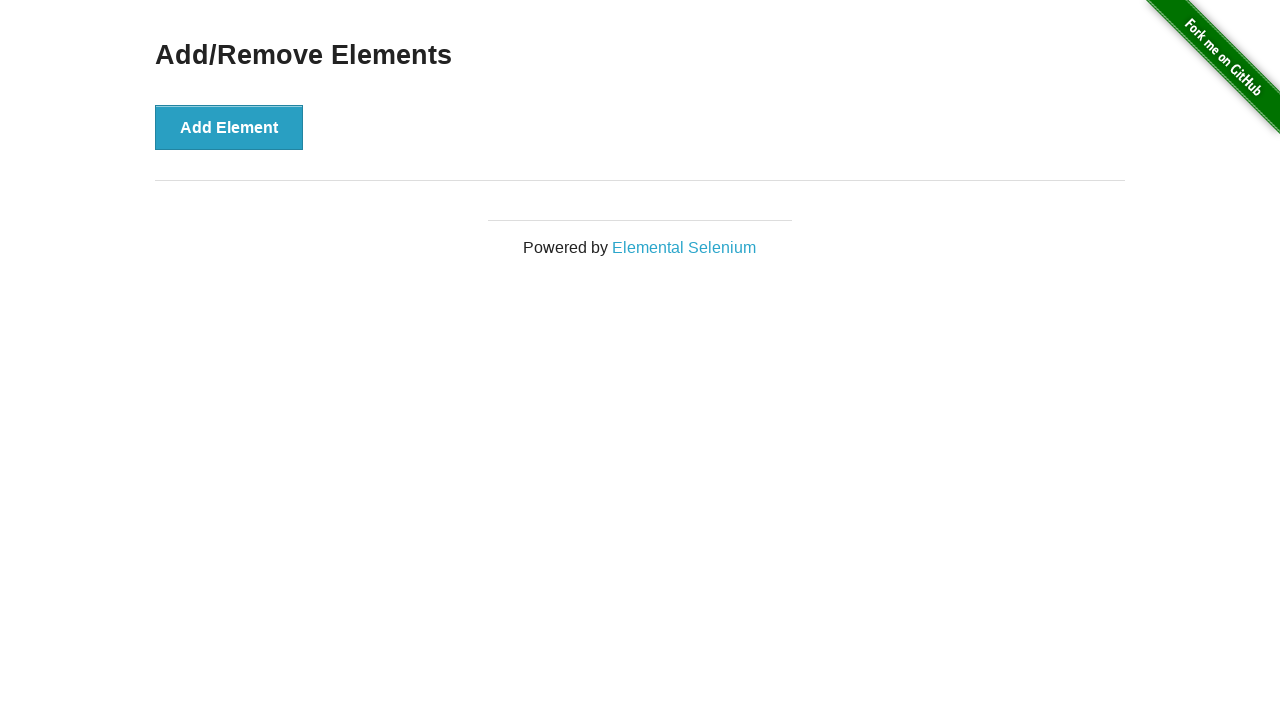

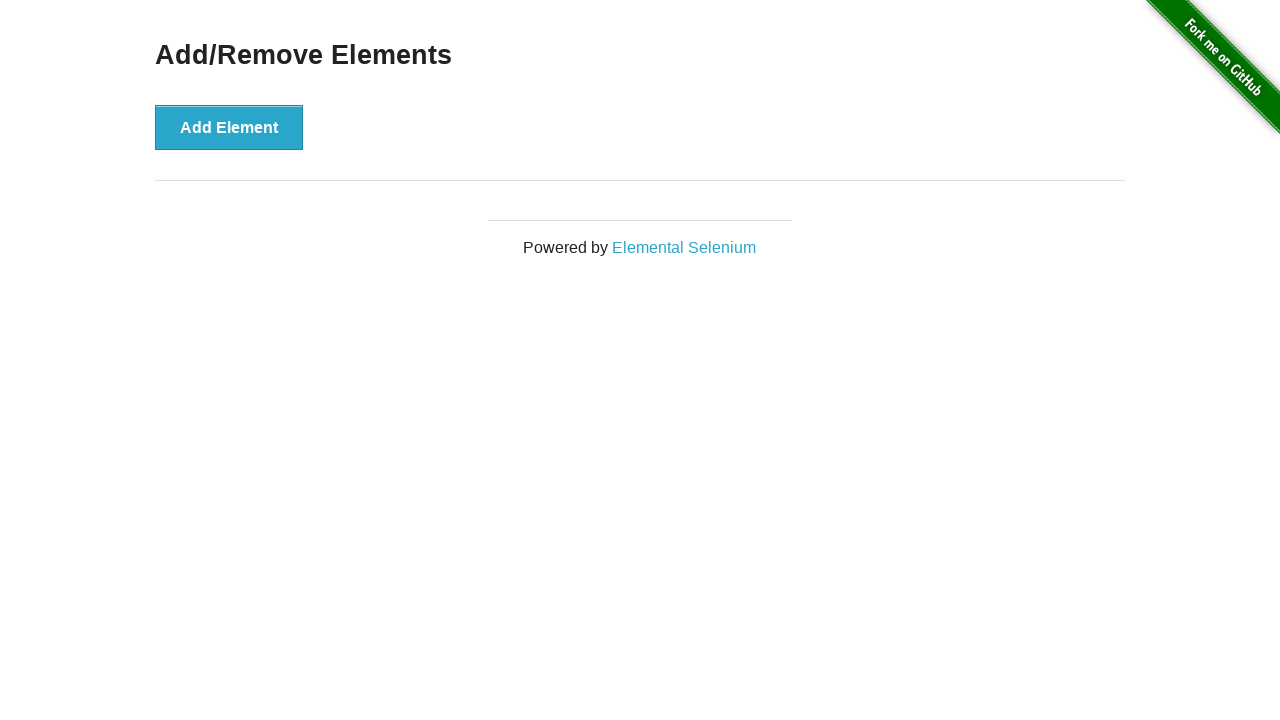